Clicks on Help Center link

Starting URL: https://www.alibaba.com

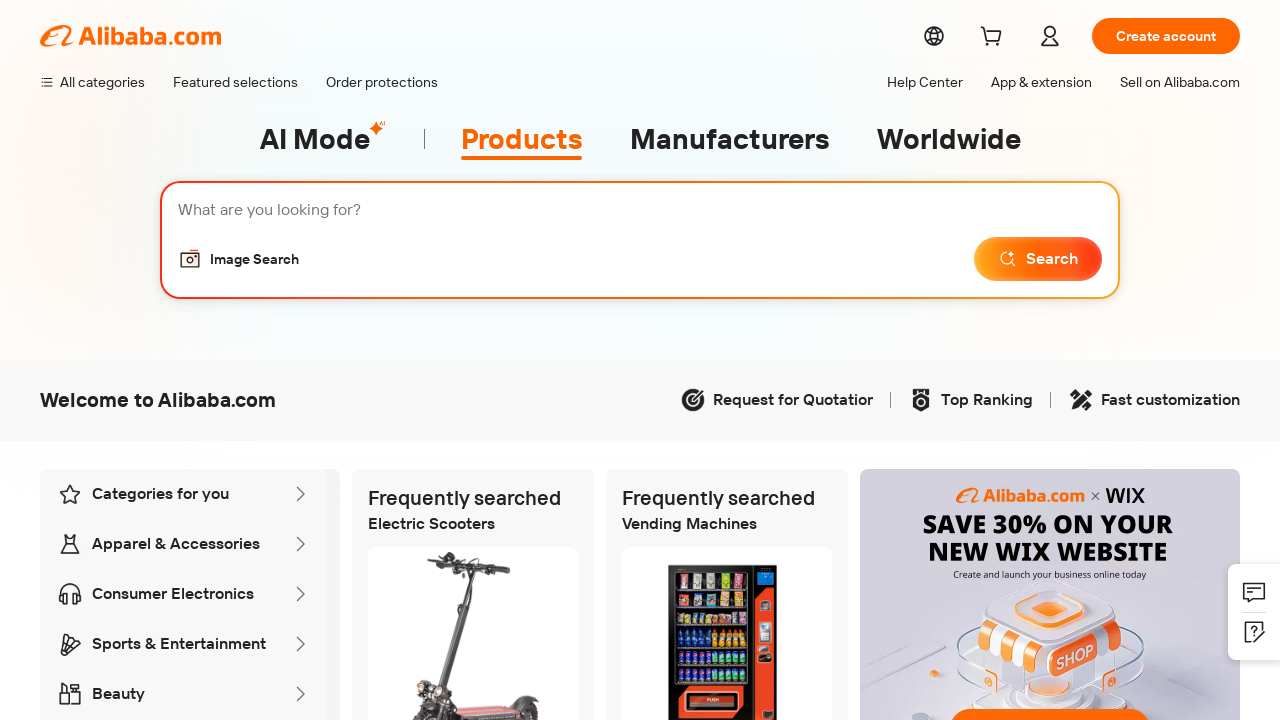

Clicked on Help Center link at (925, 90) on text=Help Center
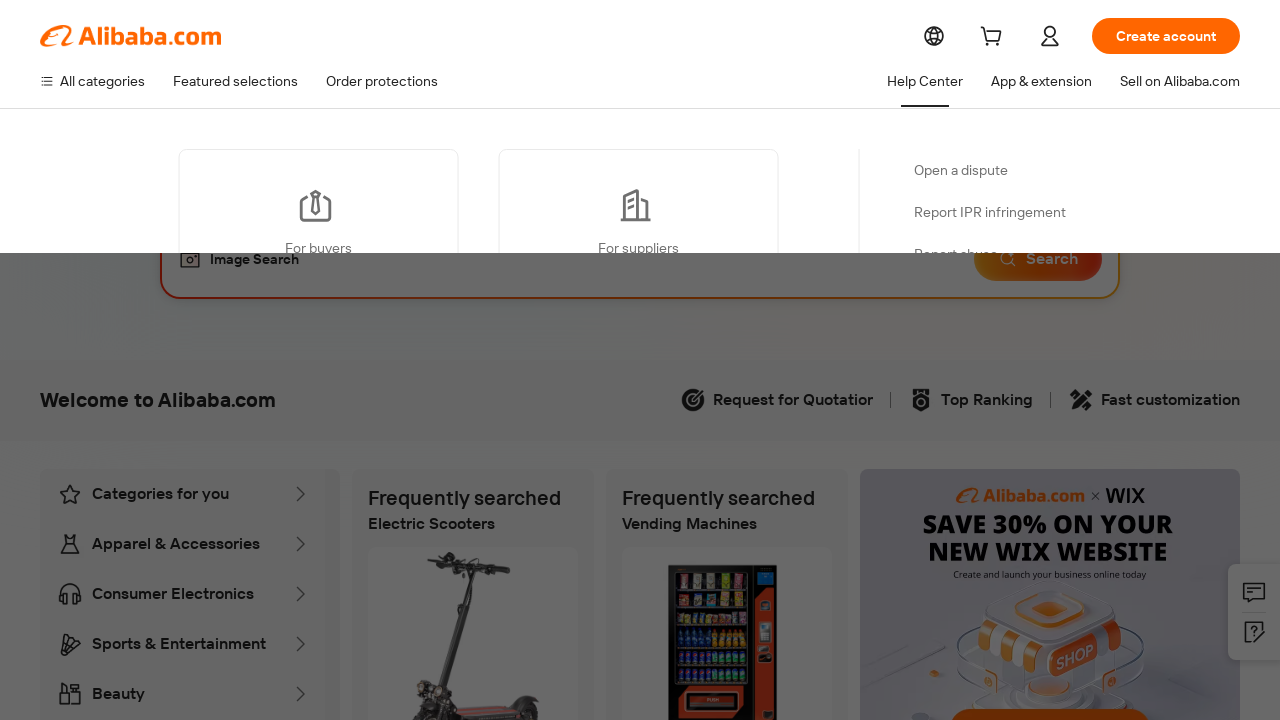

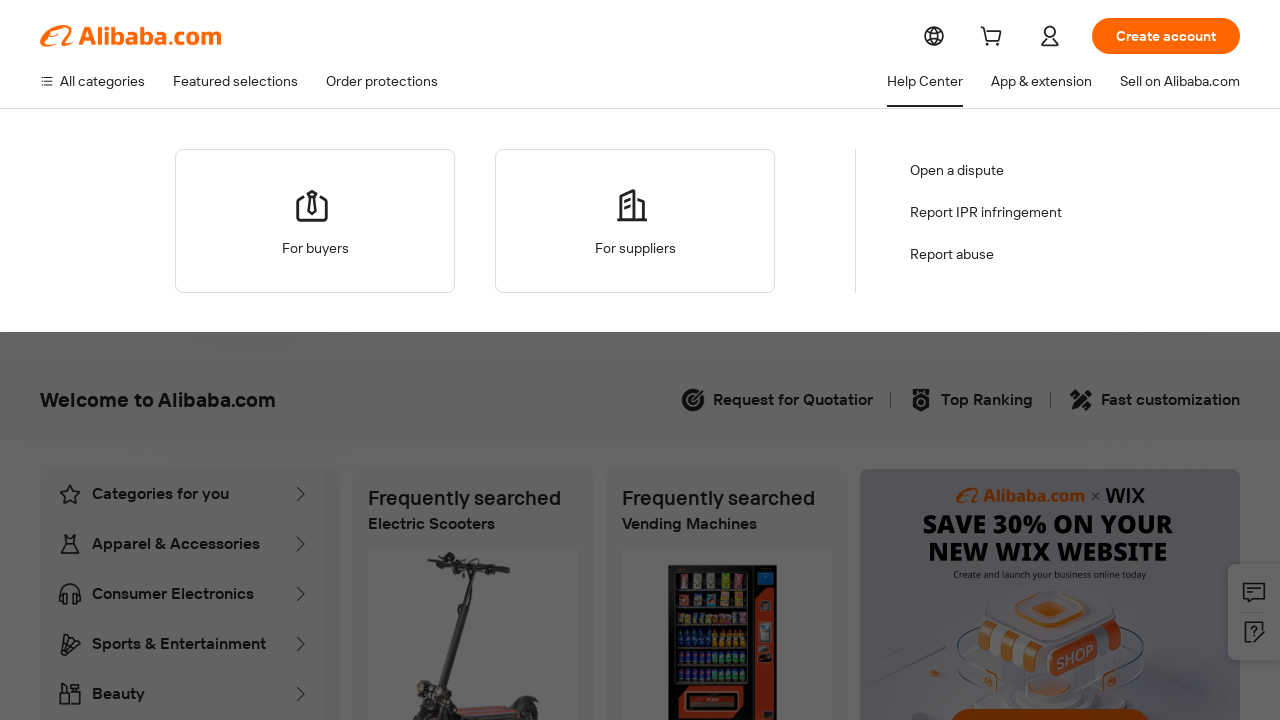